Tests JavaScript prompt dialog by clicking the prompt button, entering text, and accepting to verify the entered text appears

Starting URL: https://the-internet.herokuapp.com/javascript_alerts

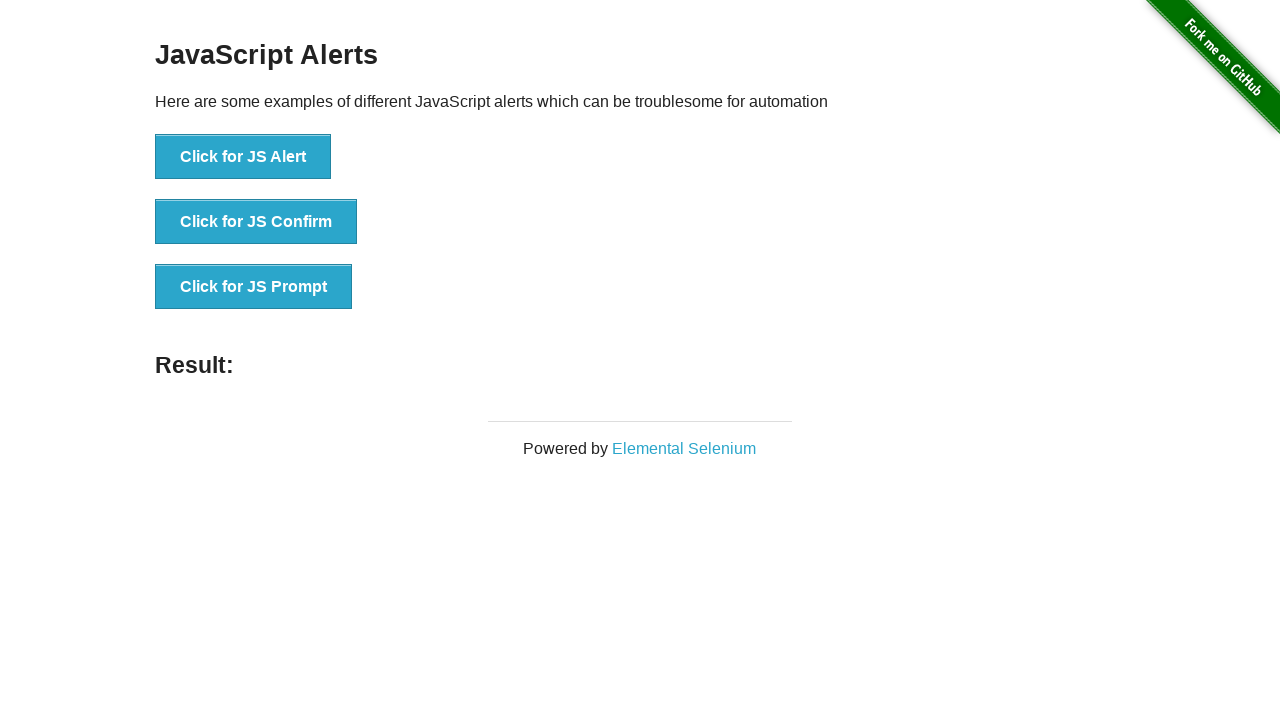

Set up prompt dialog handler to accept with 'Hello'
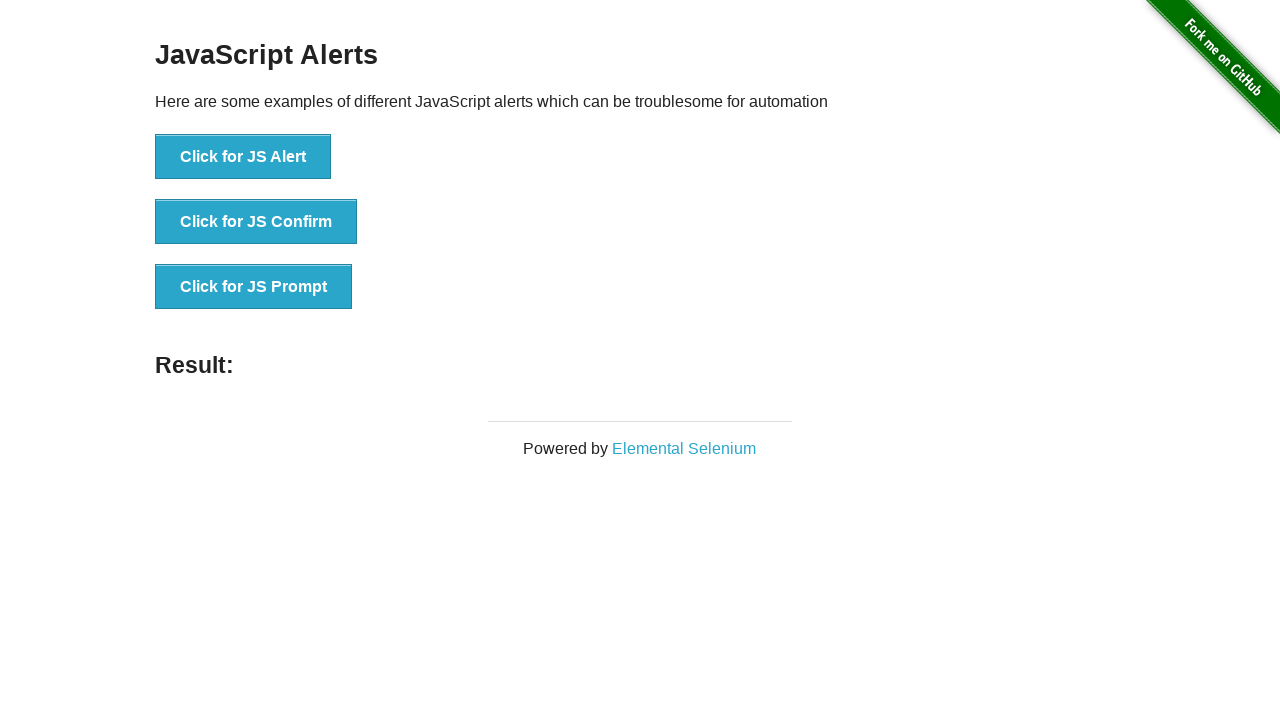

Clicked the Prompt button to trigger JavaScript prompt dialog at (254, 287) on xpath=//button[contains(text(),'Prompt')]
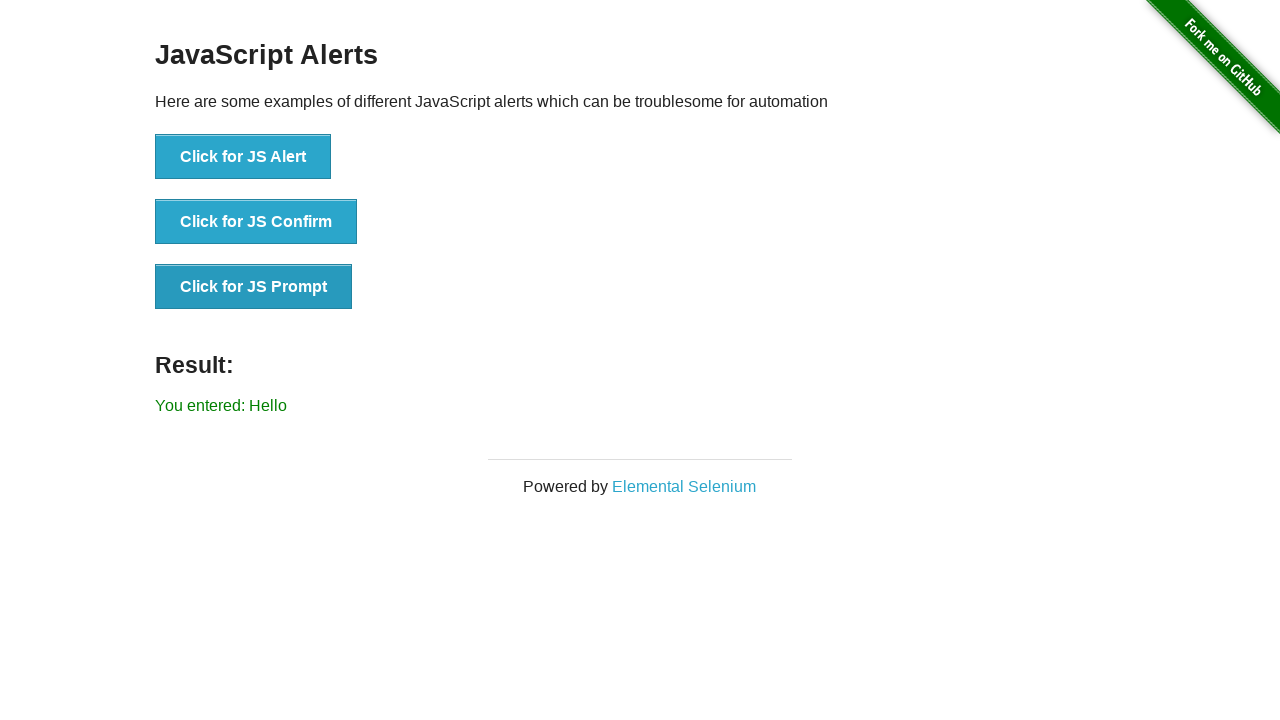

Verified result text displays 'You entered: Hello' confirming prompt was accepted
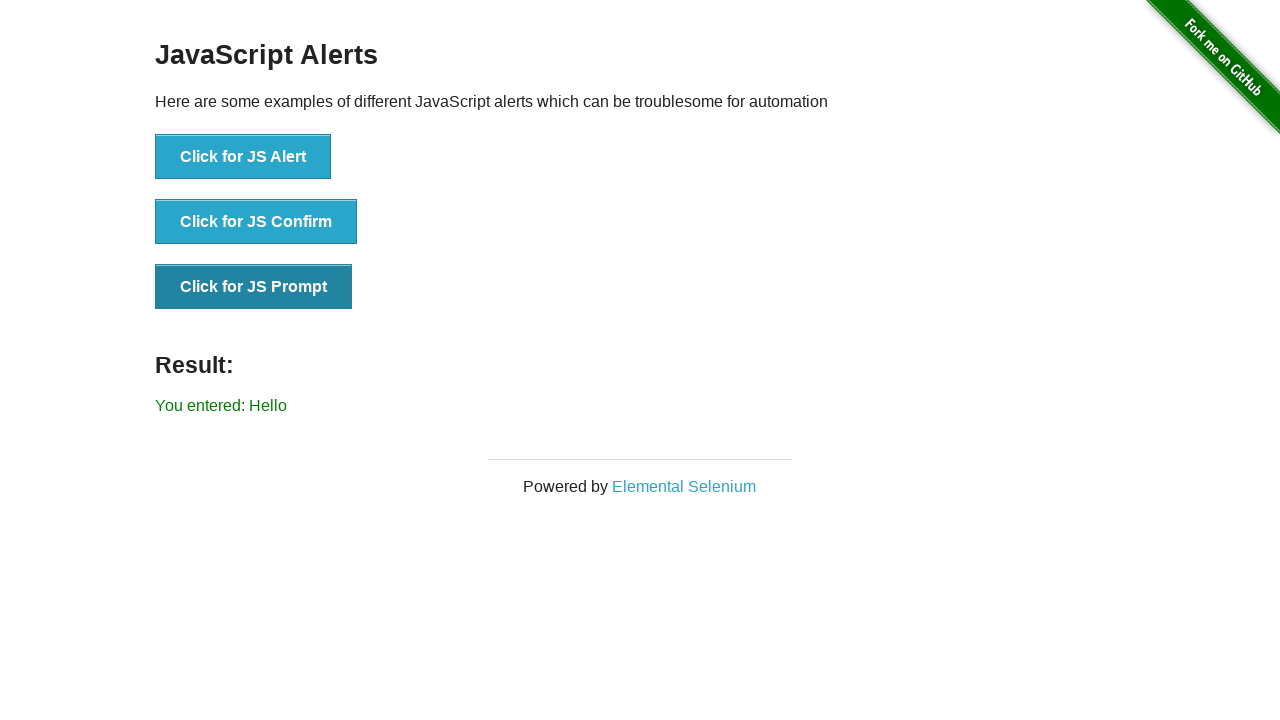

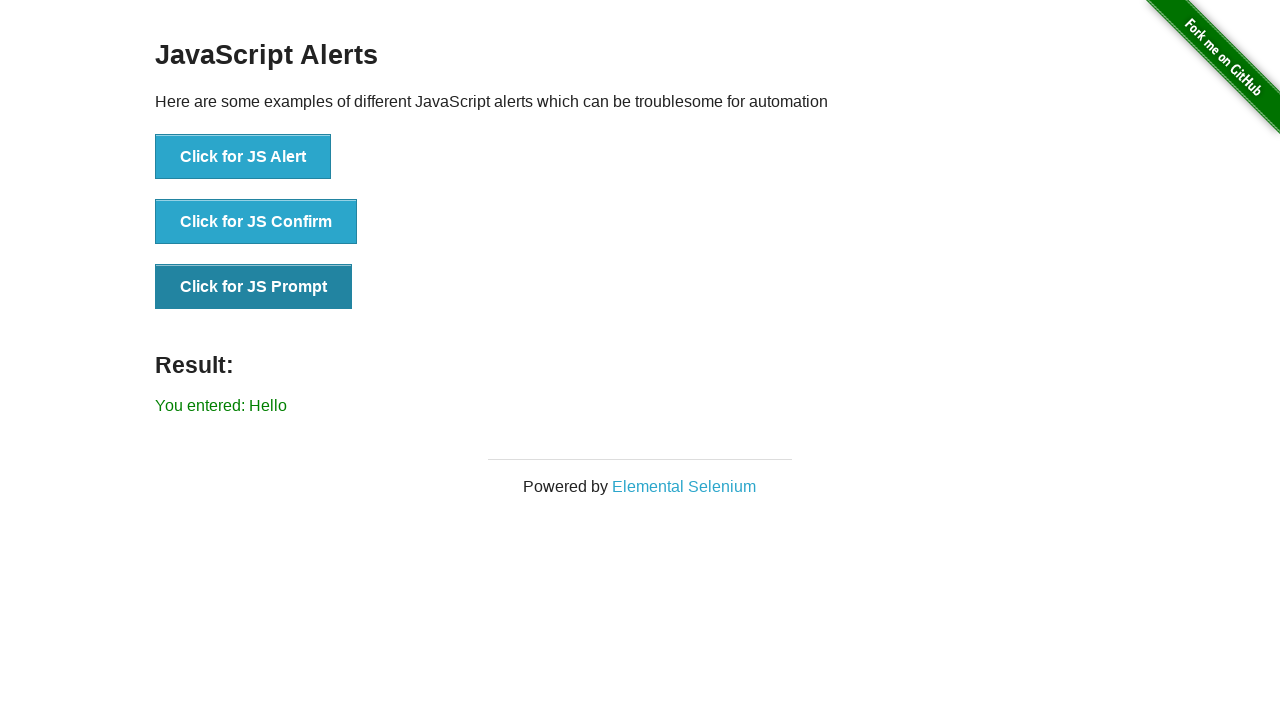